Simple test that navigates to Geo.tv news website and verifies the page loads by checking for content

Starting URL: https://www.geo.tv/

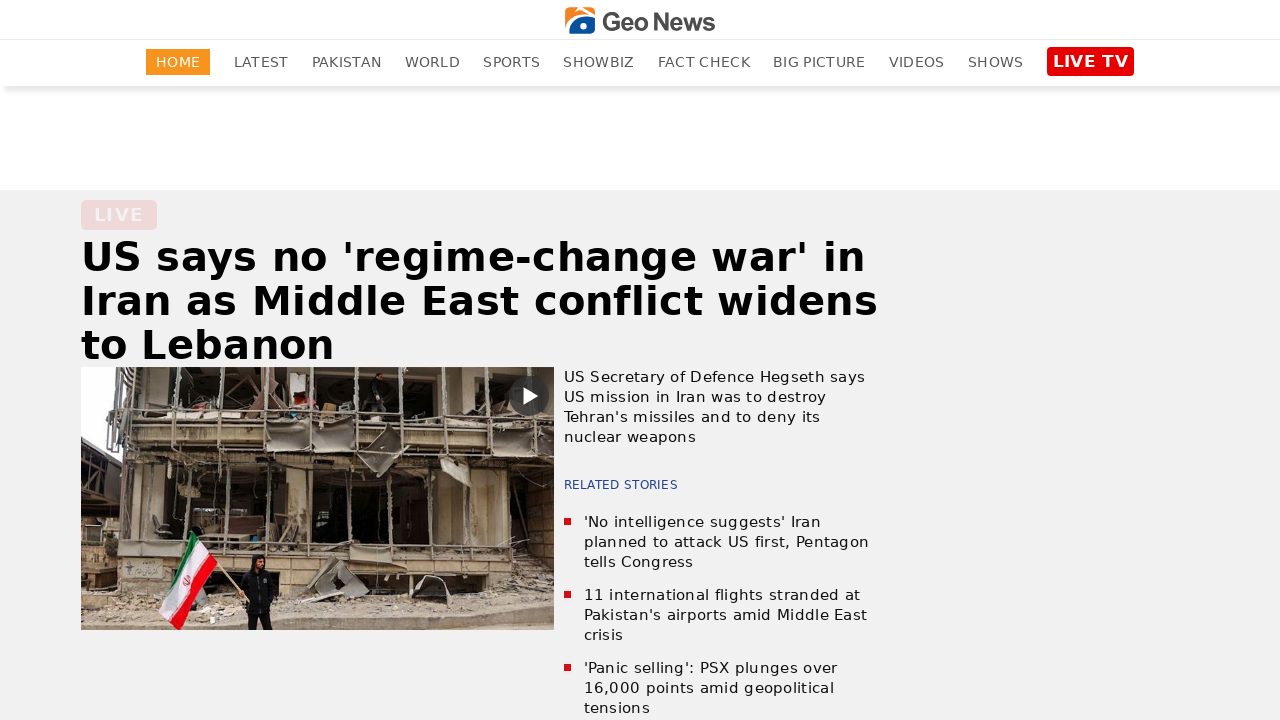

Navigated to https://www.geo.tv/
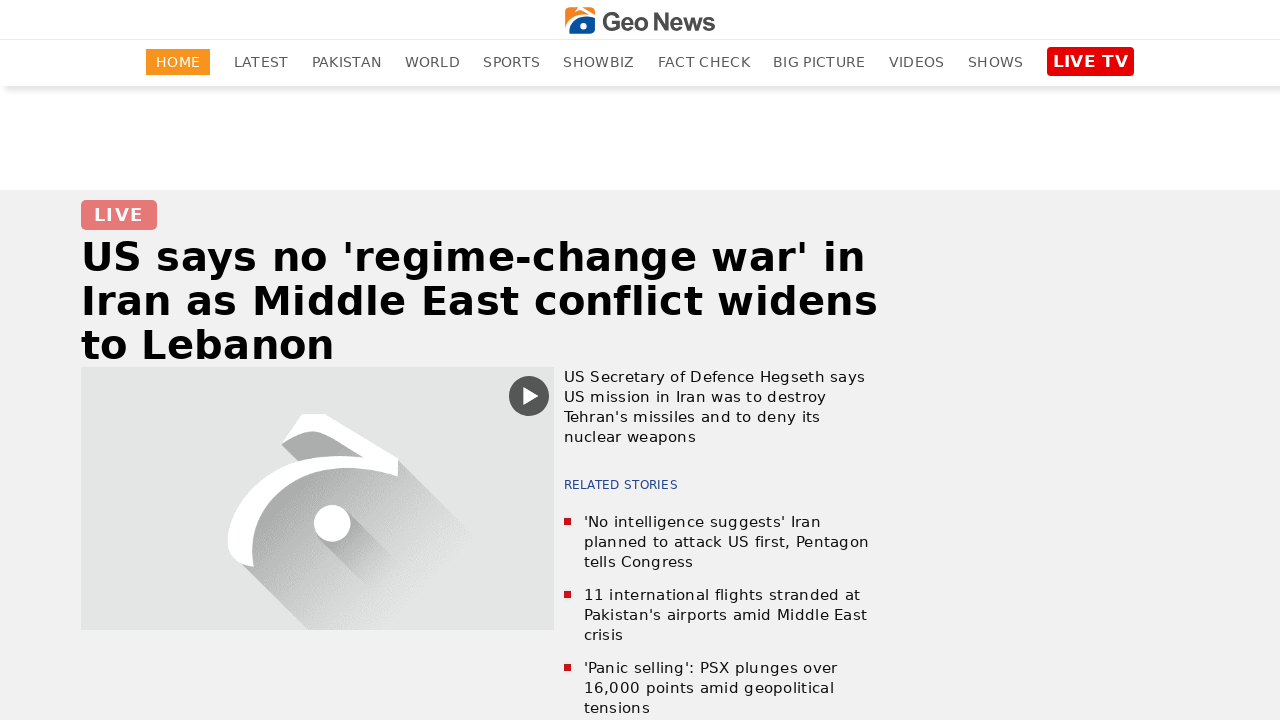

Page DOM content loaded
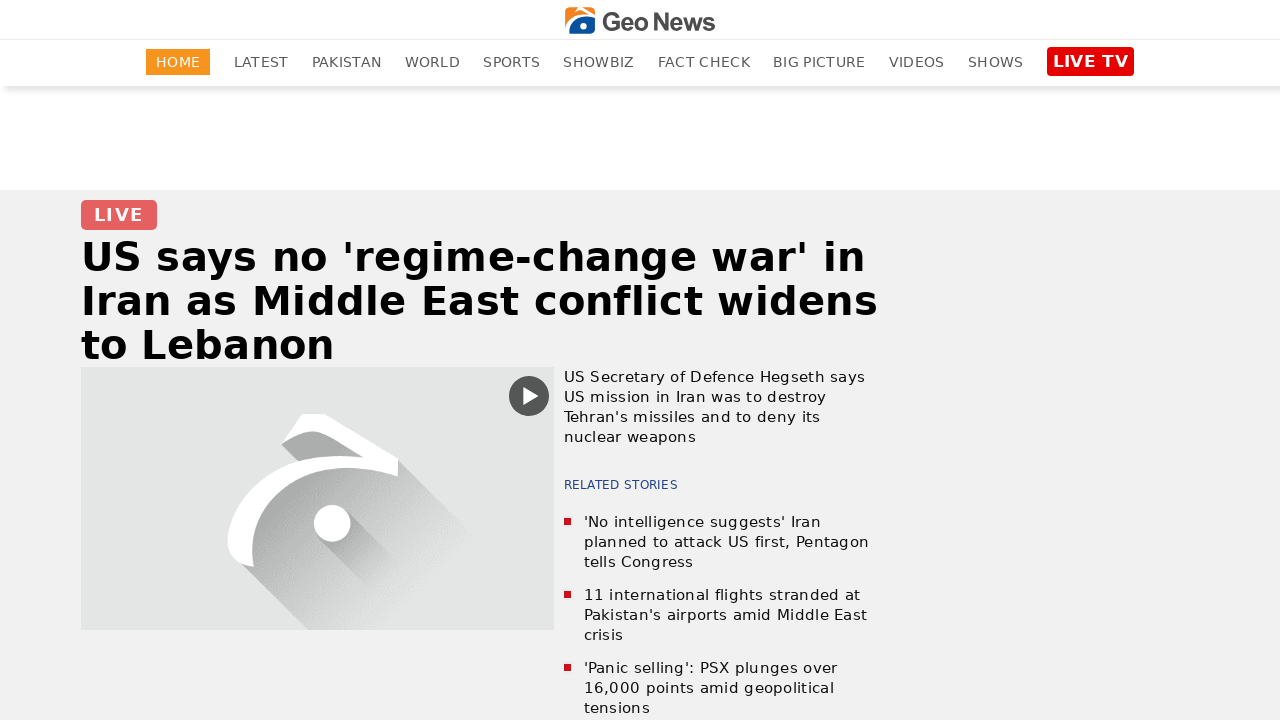

Retrieved page title: 'Geo News: Latest News Breaking, Live Videos, World, Entertainment, Royal'
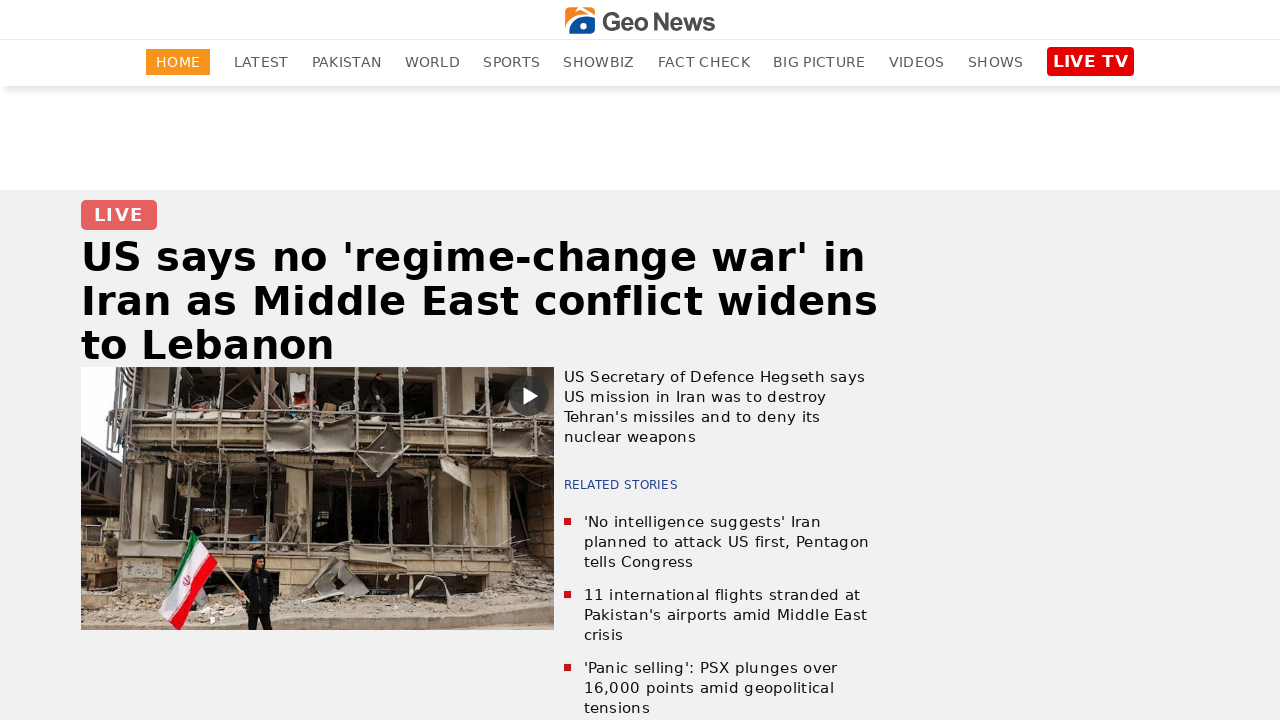

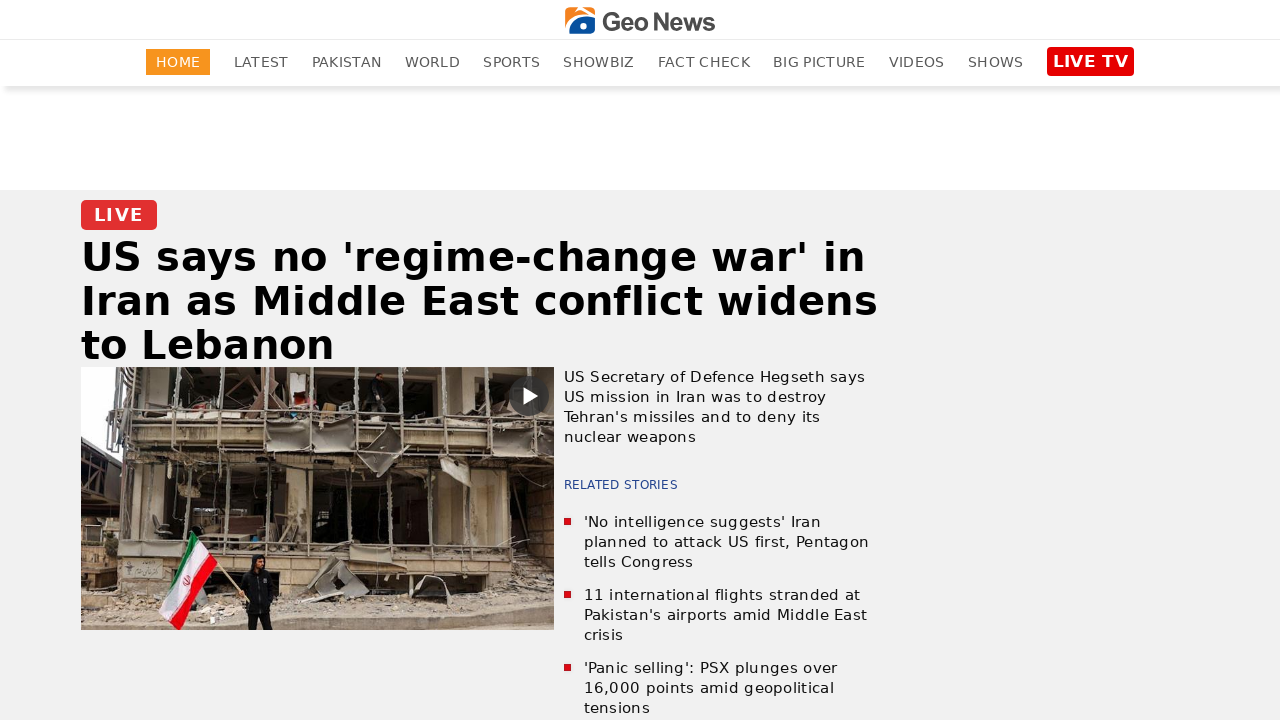